Navigates to email-fake.com and verifies that a temporary email address is displayed on the page by checking for the email element.

Starting URL: https://email-fake.com/

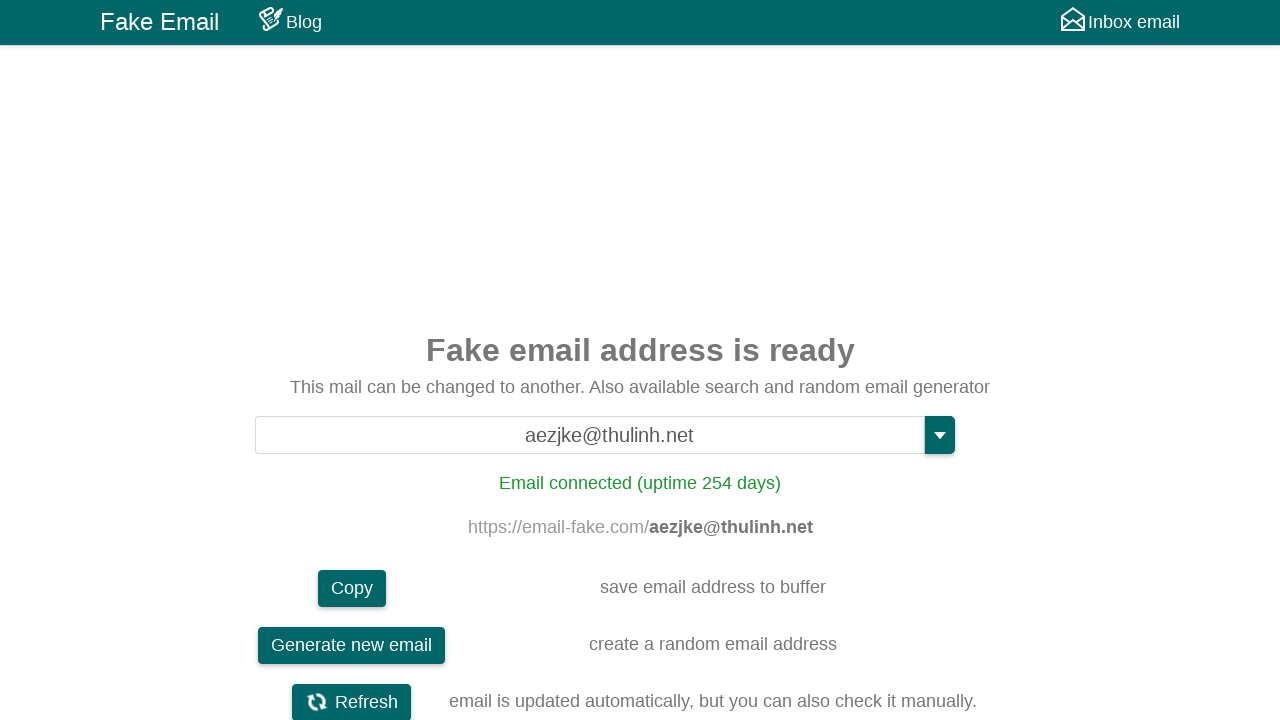

Navigated to email-fake.com
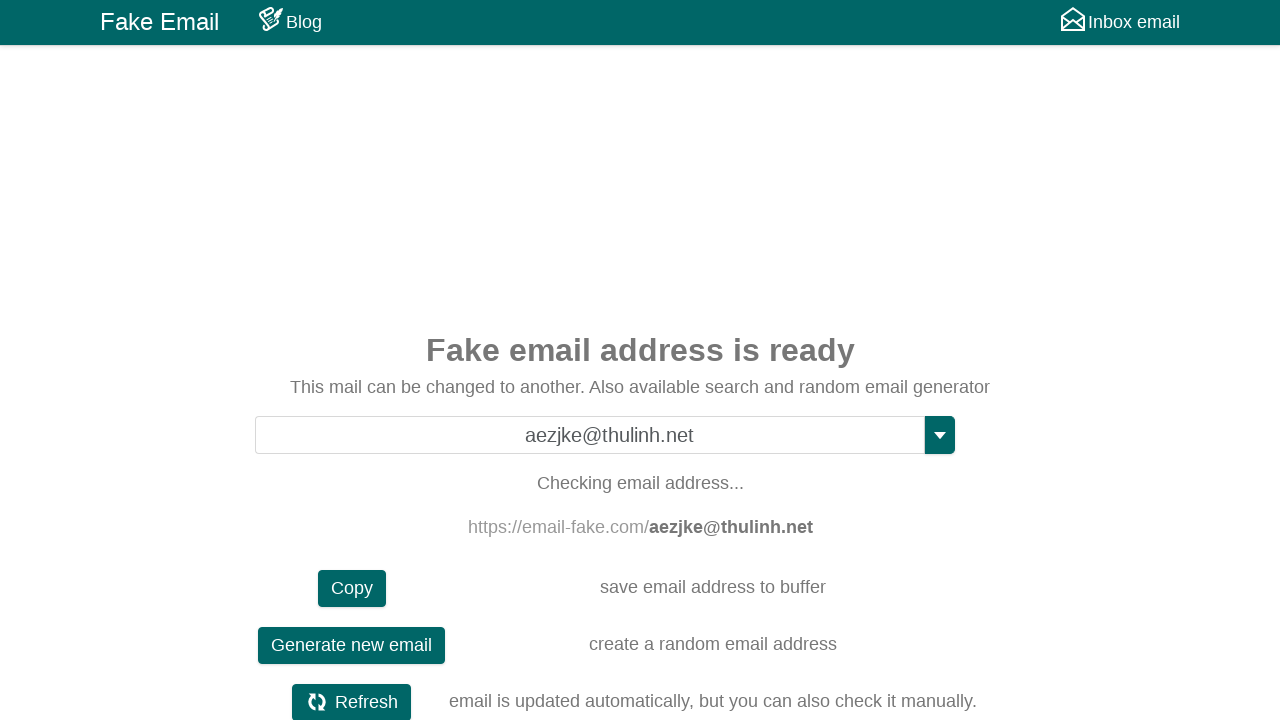

Temporary email element found and visible
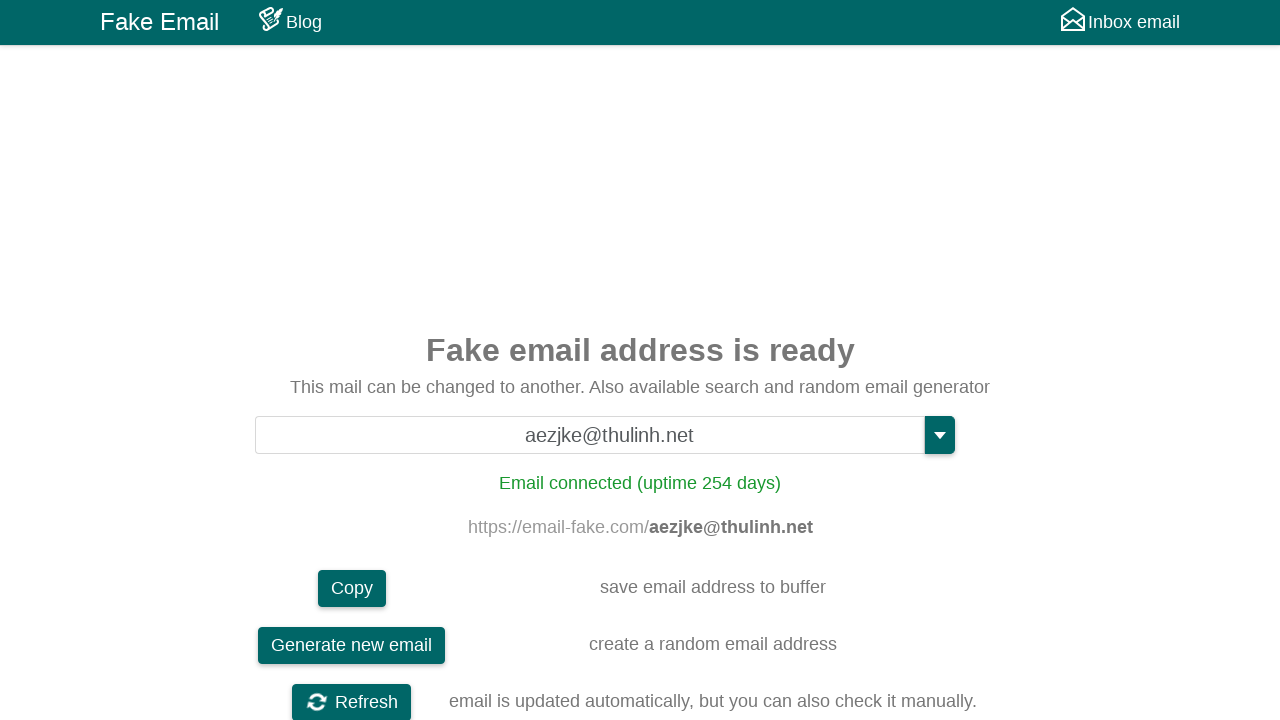

Retrieved email text: aezjke@thulinh.net
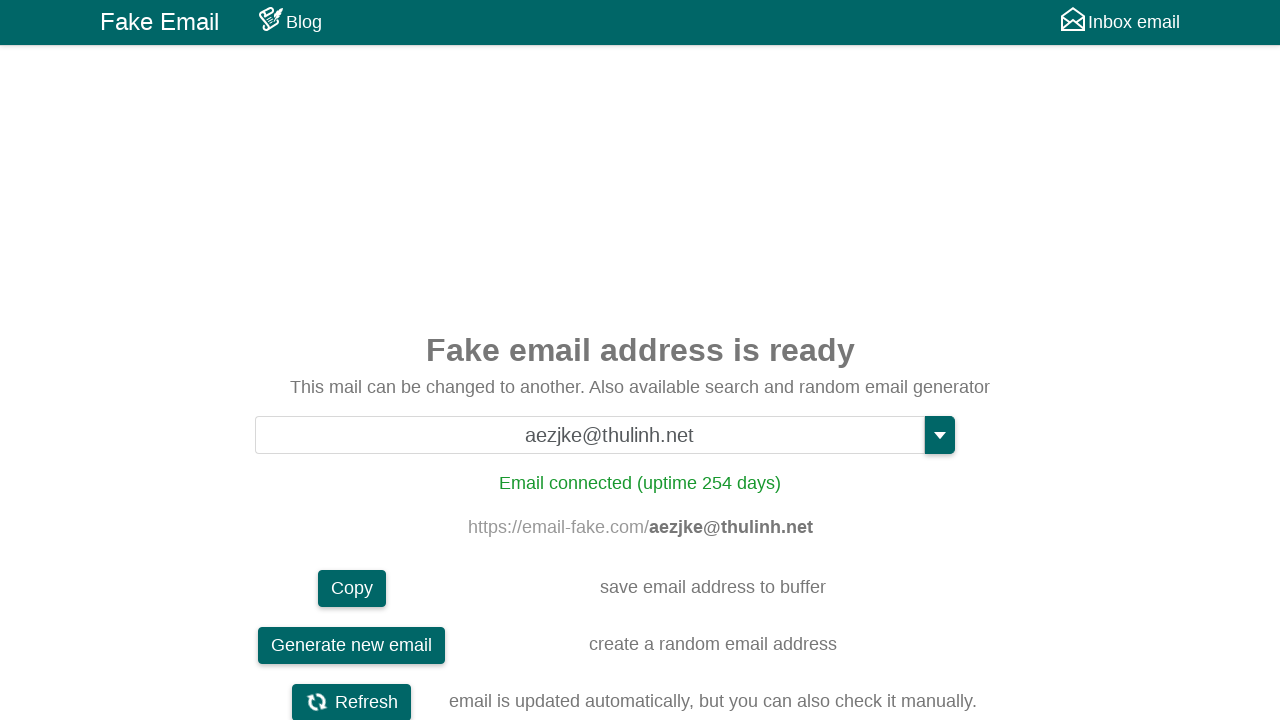

Verified that email address contains '@' symbol
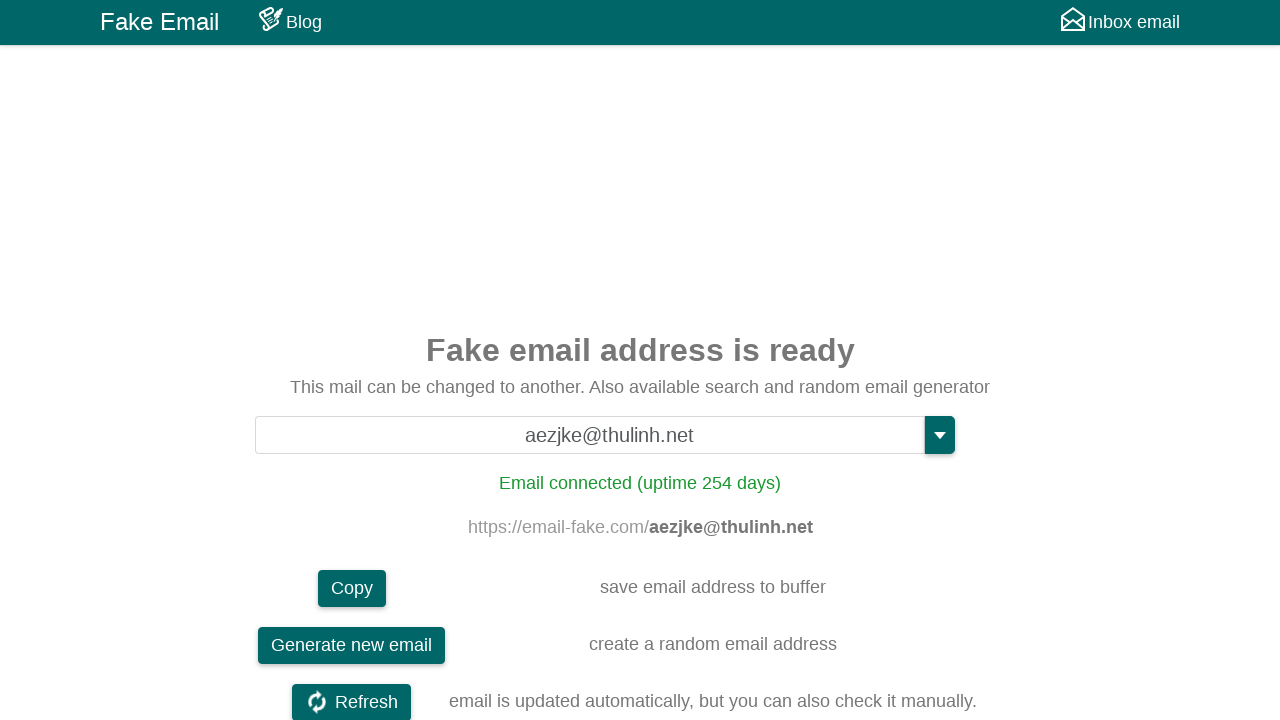

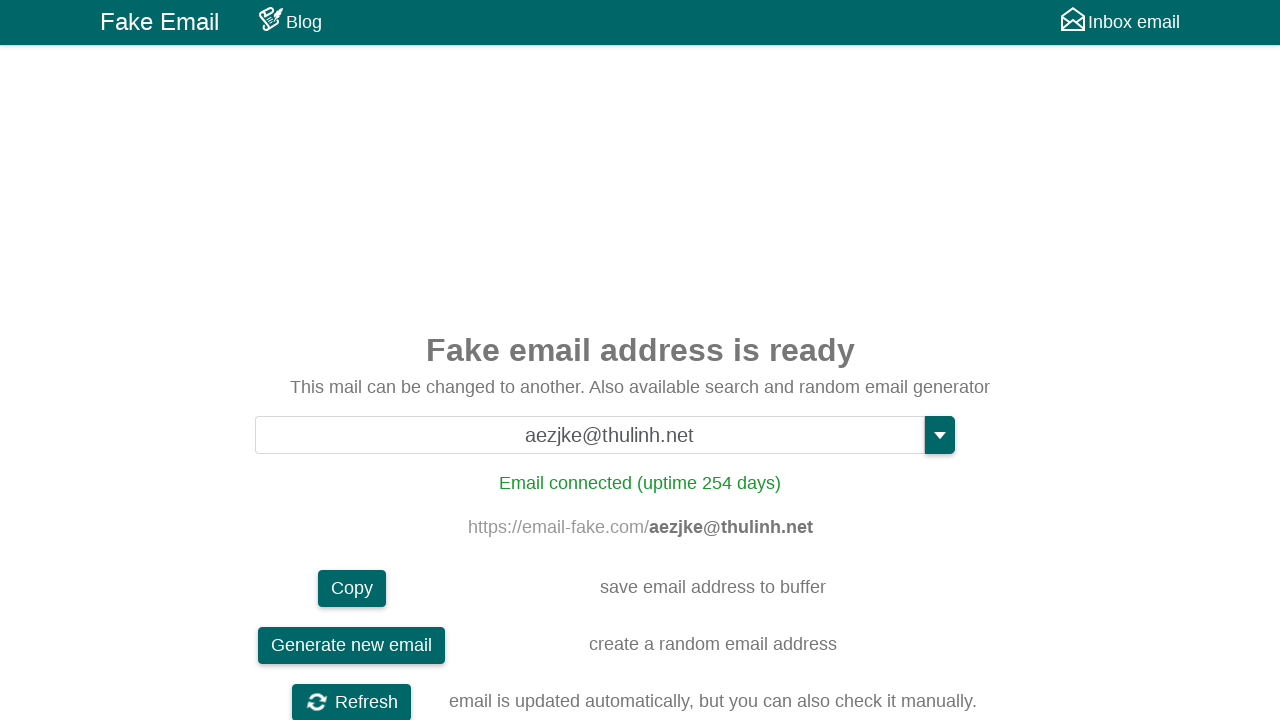